Tests dynamic properties page by attempting to click a button that may not exist, demonstrating exception handling

Starting URL: https://demoqa.com/dynamic-properties

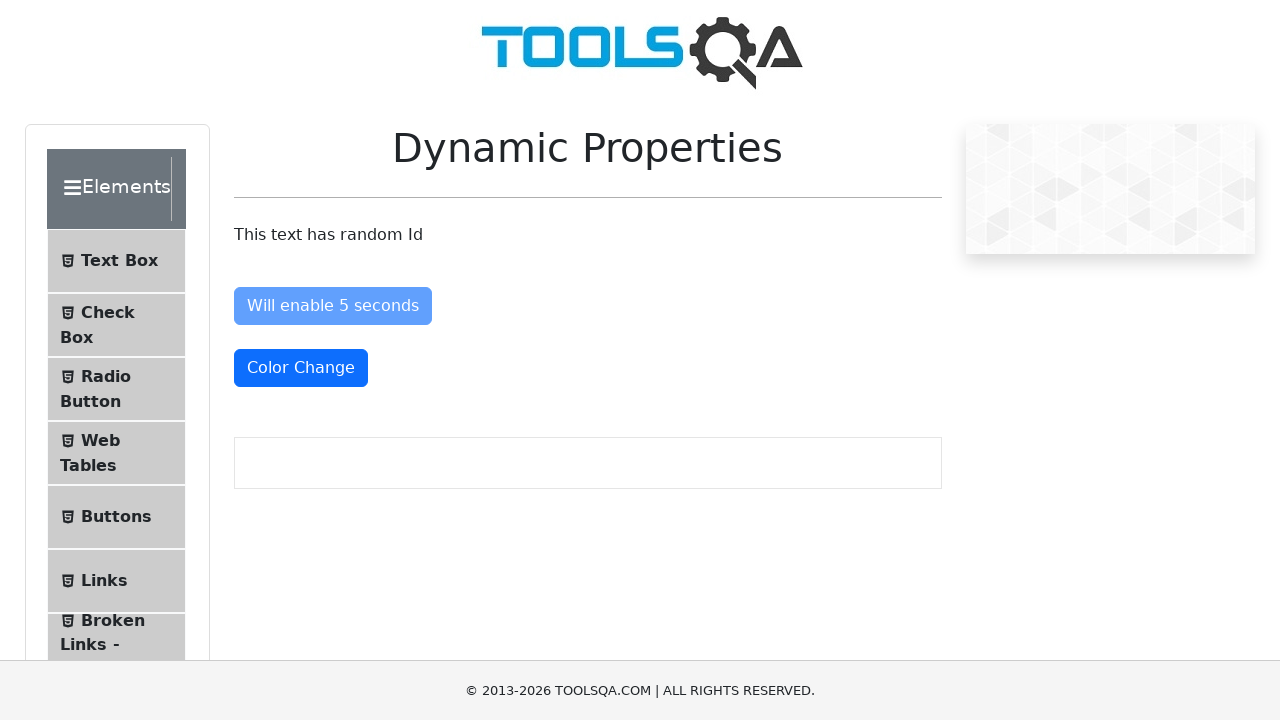

Exception caught: Button element not found or not clickable on //button[@id='visibleAfte']
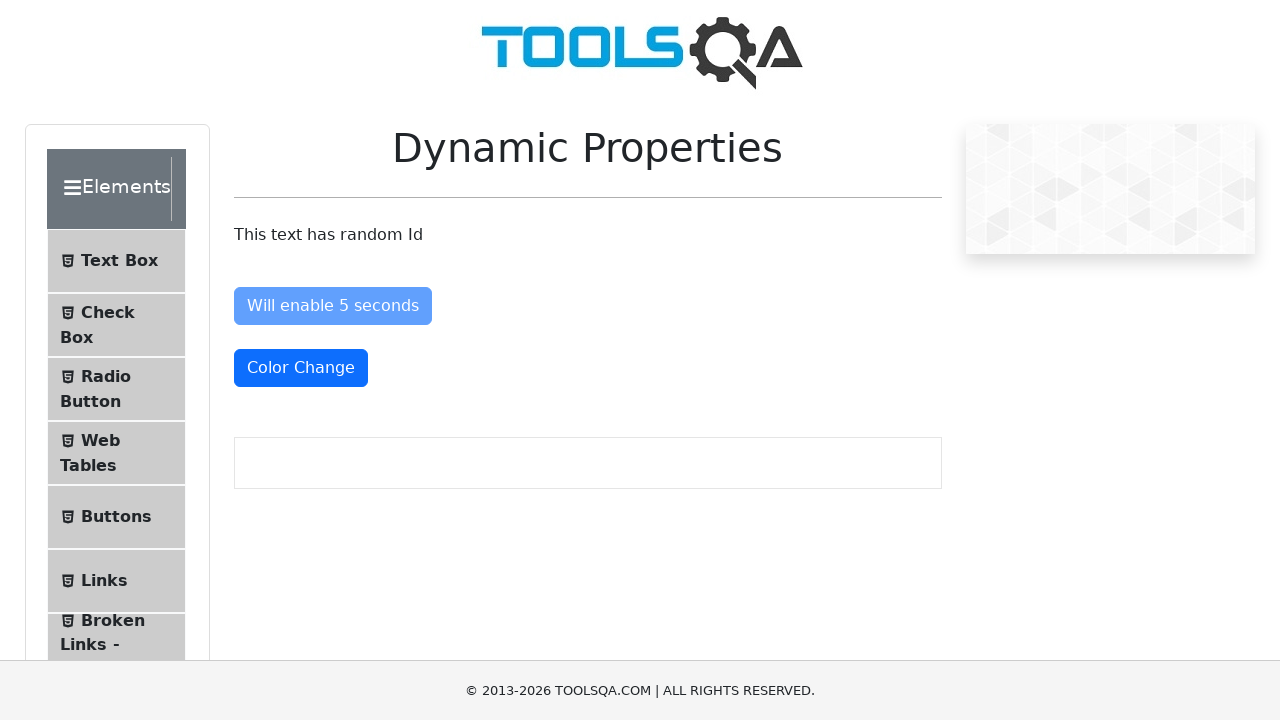

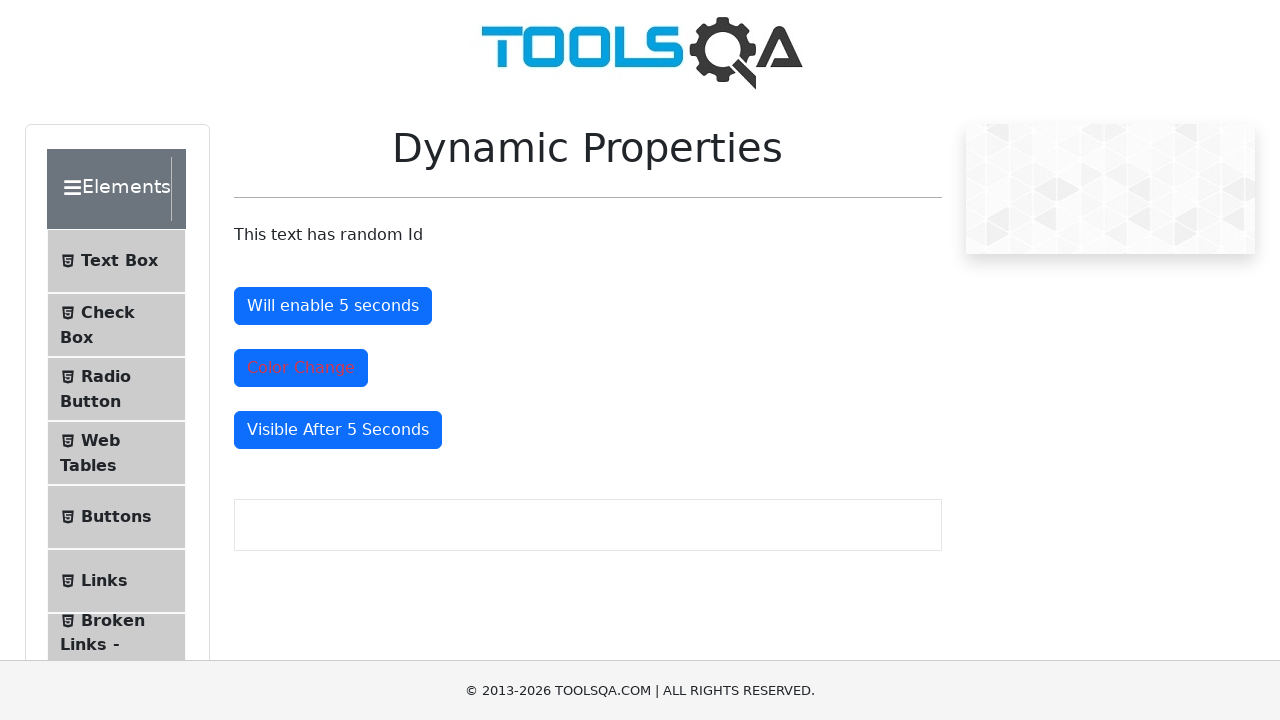